Tests file upload functionality using the standard file input element

Starting URL: https://the-internet.herokuapp.com/upload

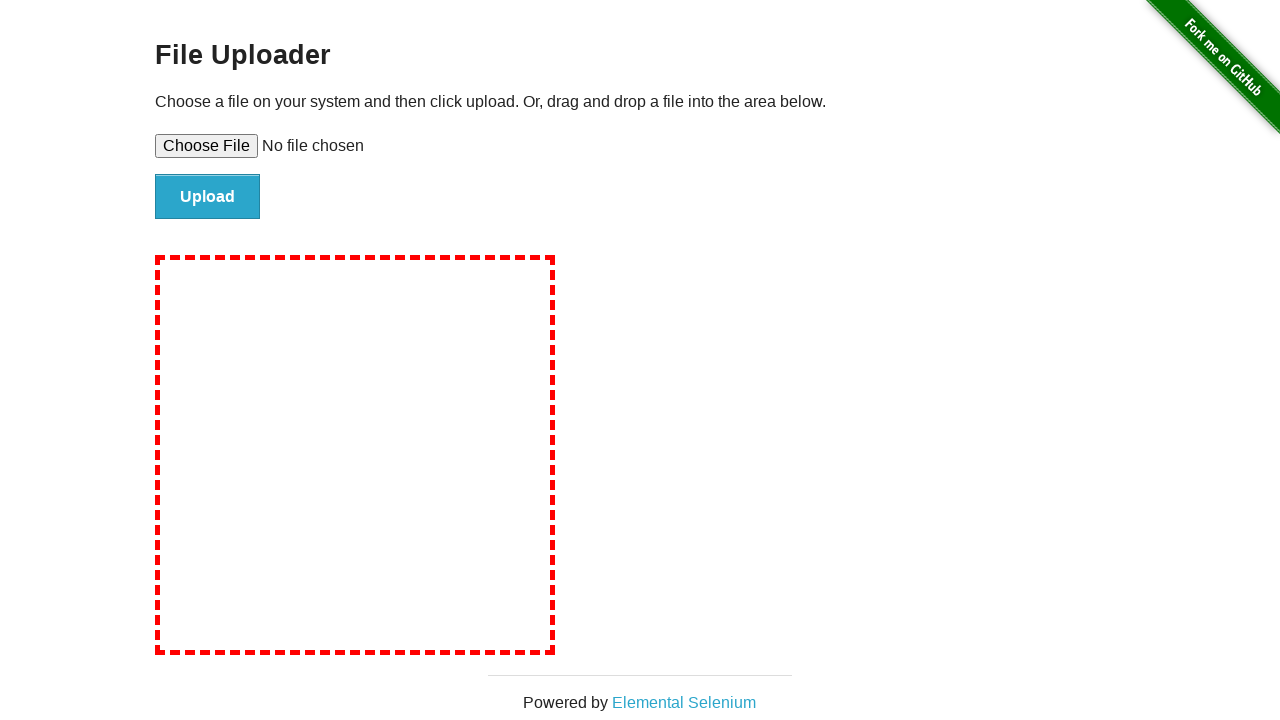

Set file input with temporary test file
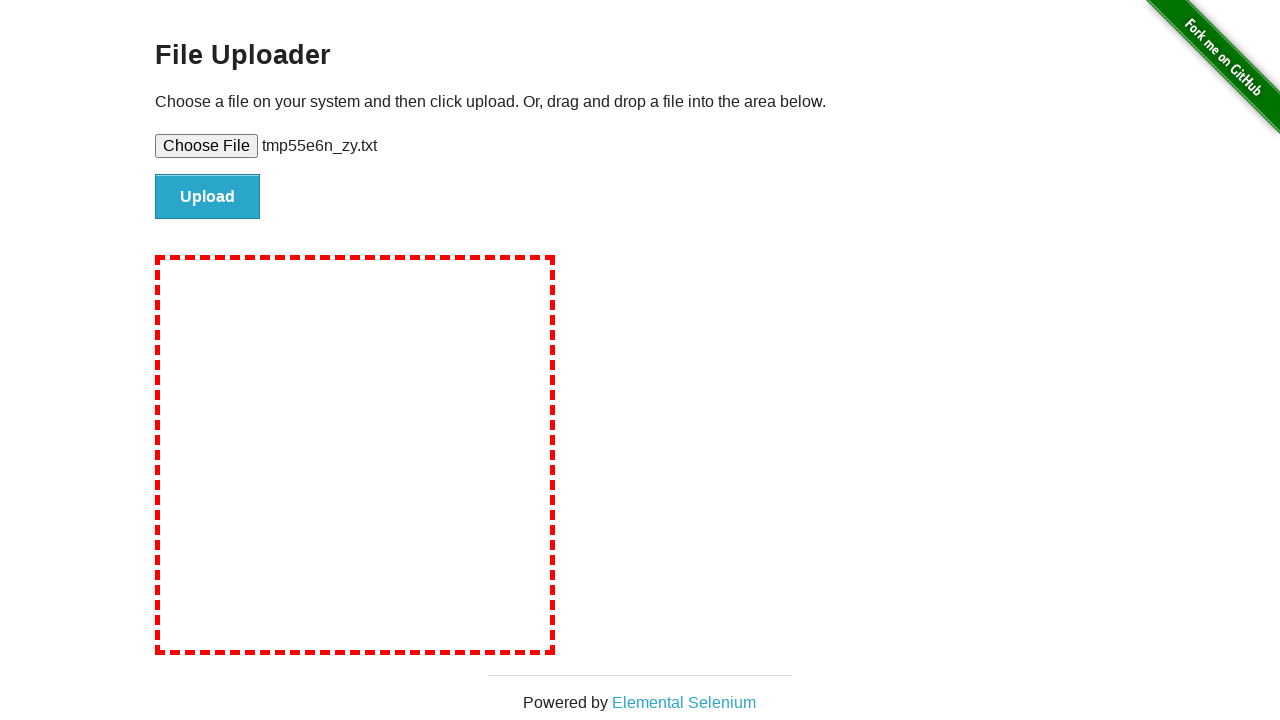

Clicked file submit button to upload file at (208, 197) on #file-submit
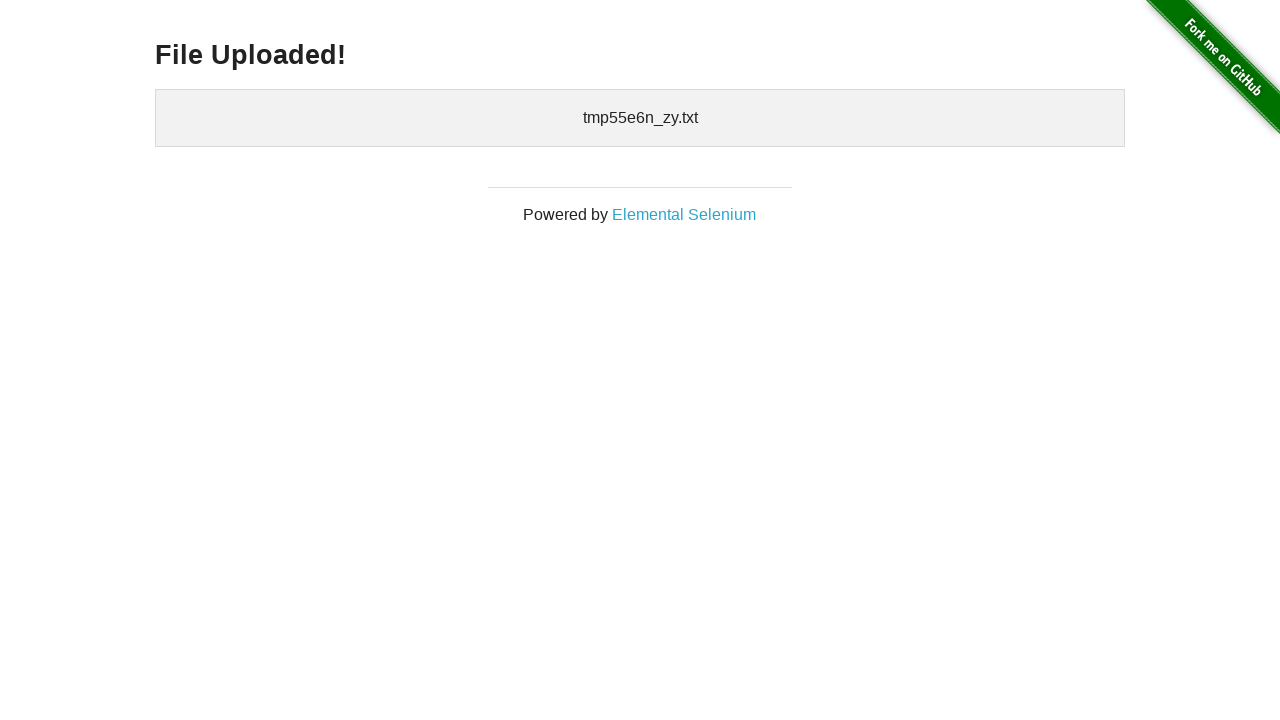

Cleaned up temporary test file
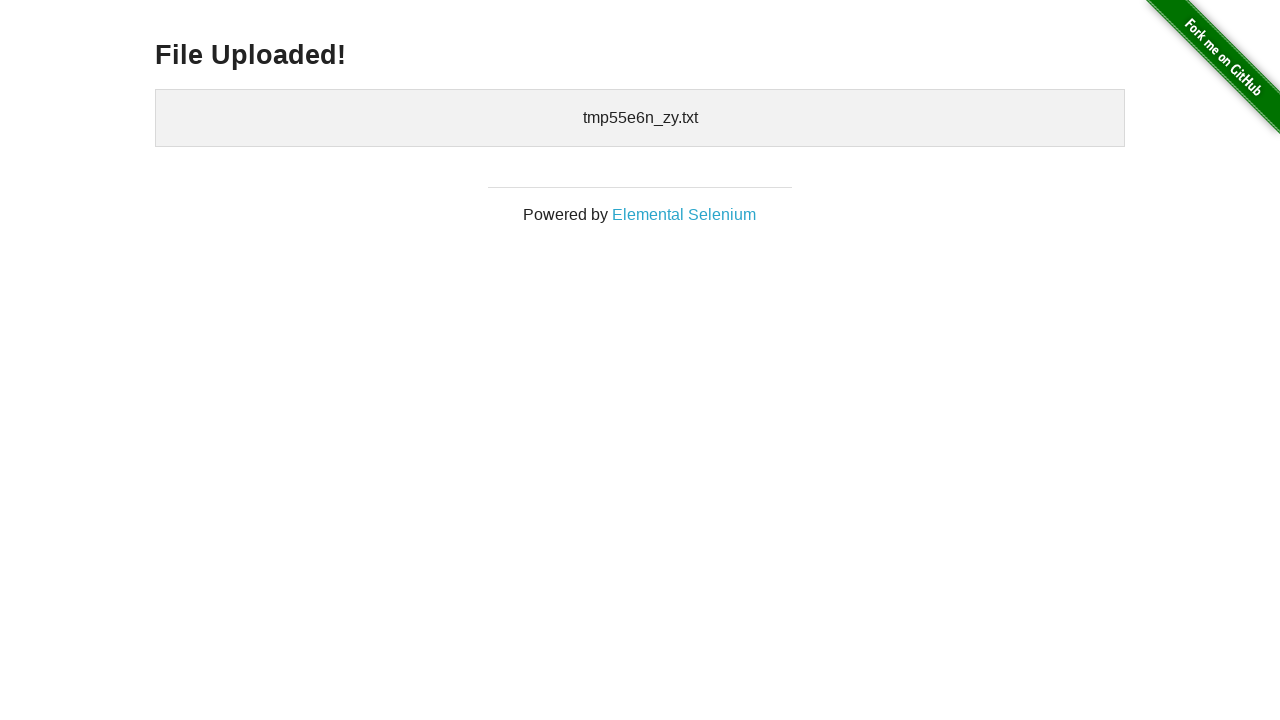

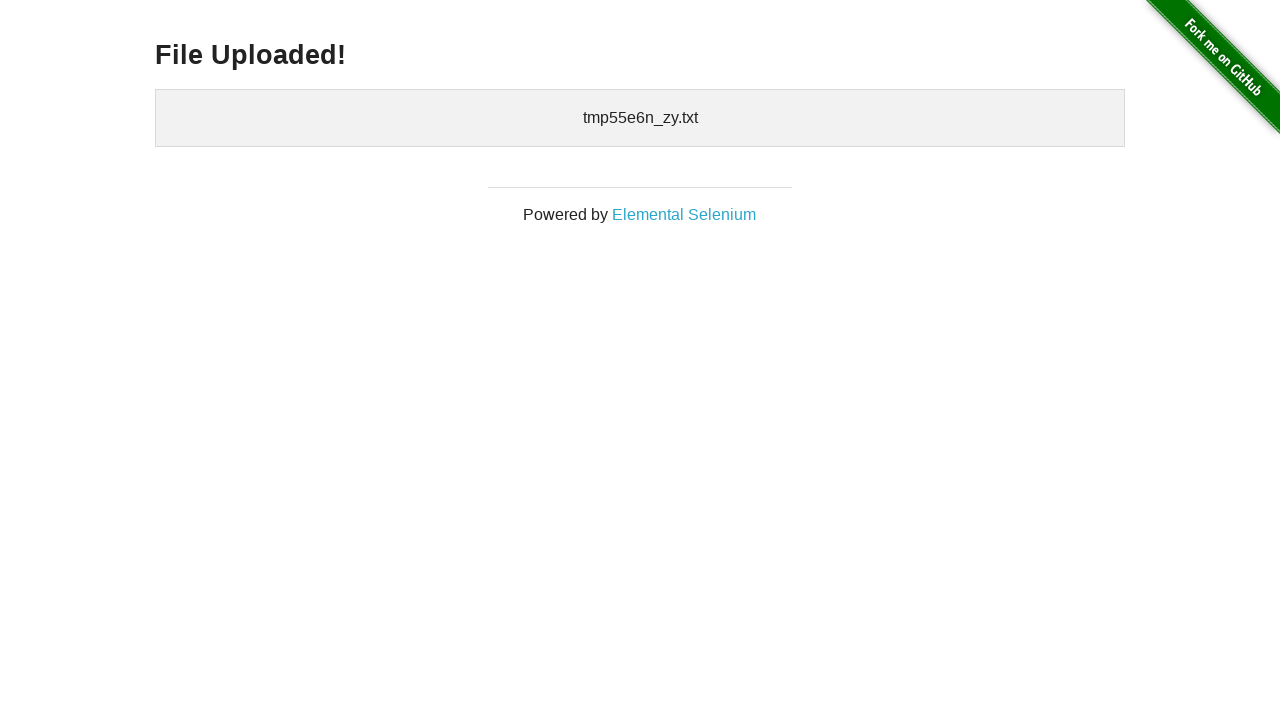